Tests the category section of an e-commerce website by verifying that exactly 3 category panels are present and retrieving their names

Starting URL: https://www.automationexercise.com/

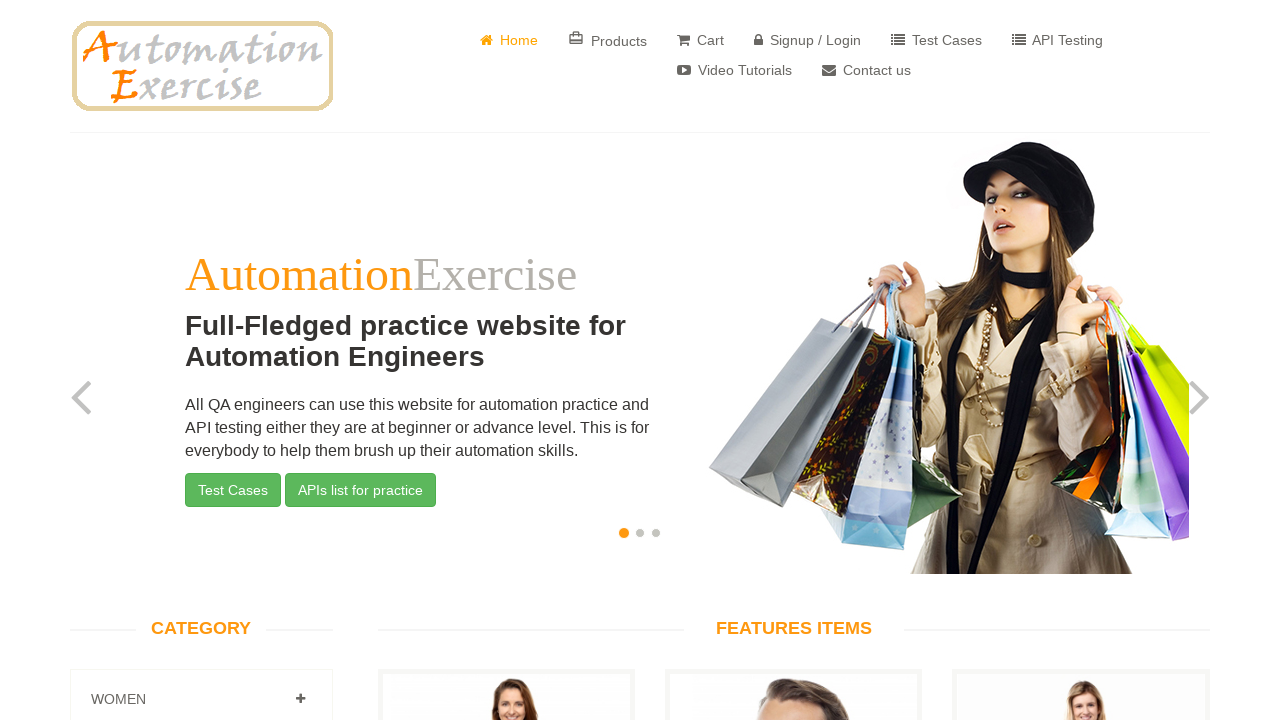

Waited for category panels to load
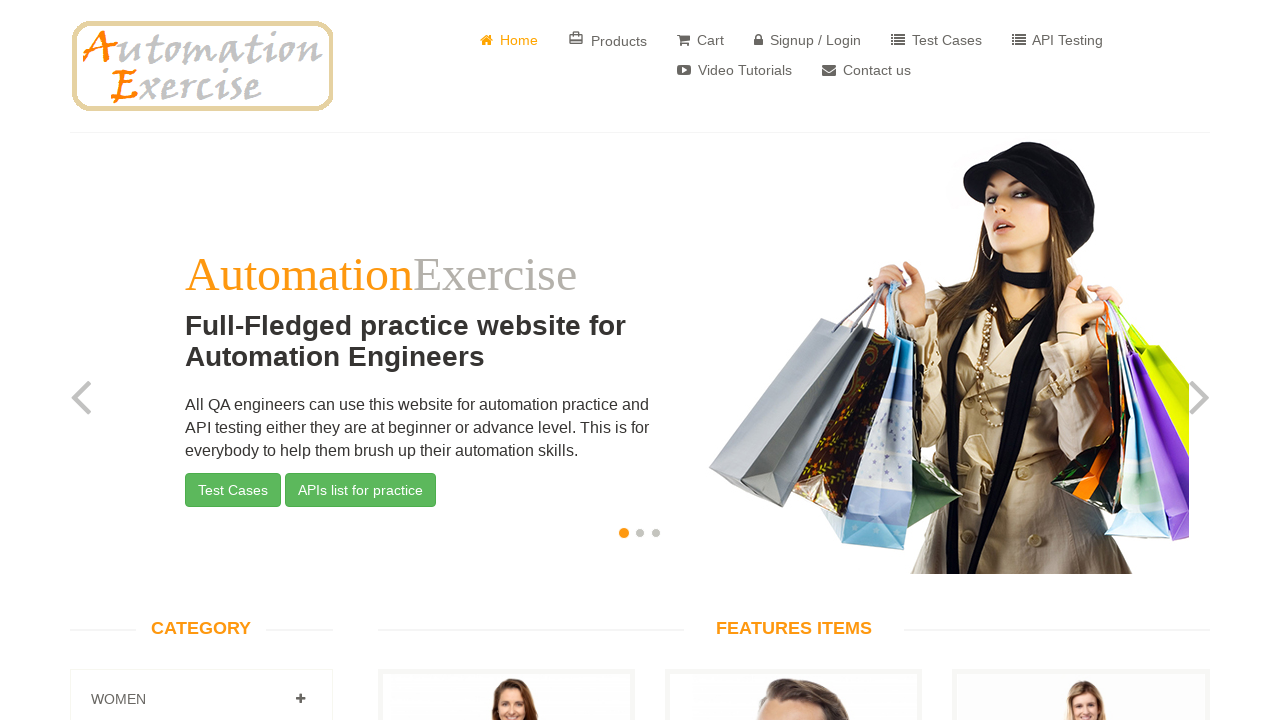

Located all category panel elements
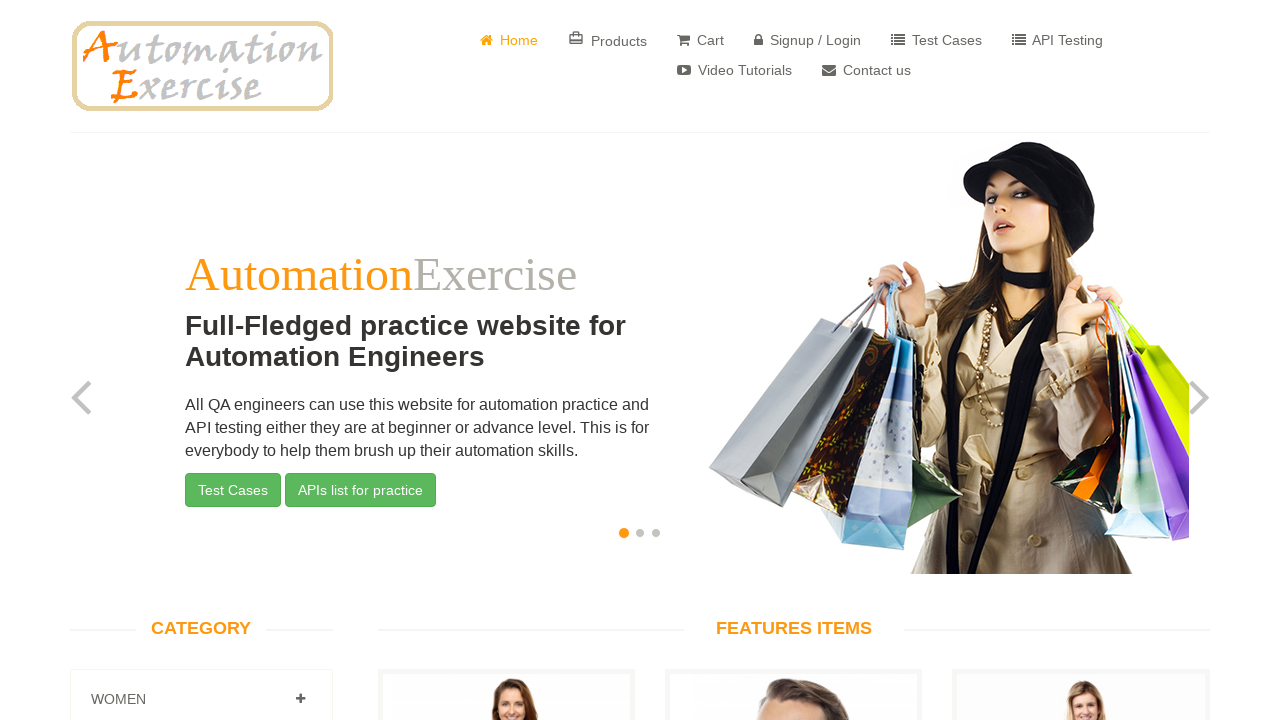

Verified exactly 3 category panels are present
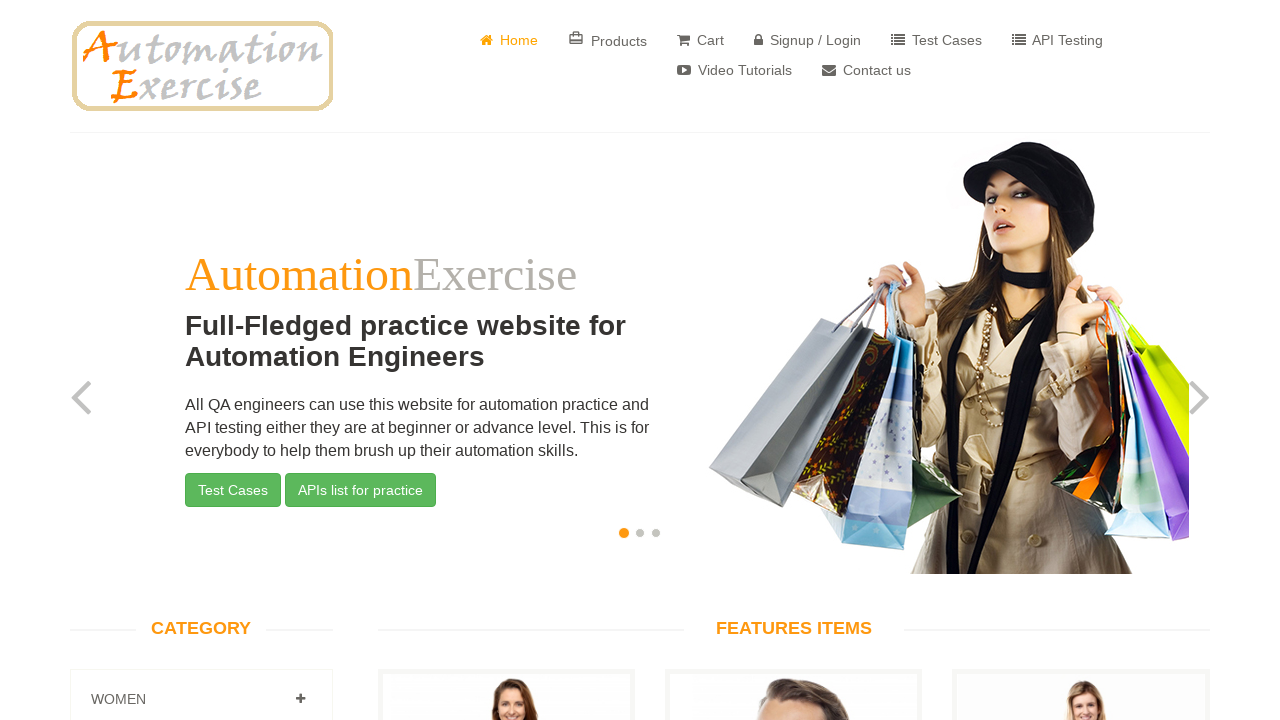

Retrieved category name: 
										
											
											Women
										
									
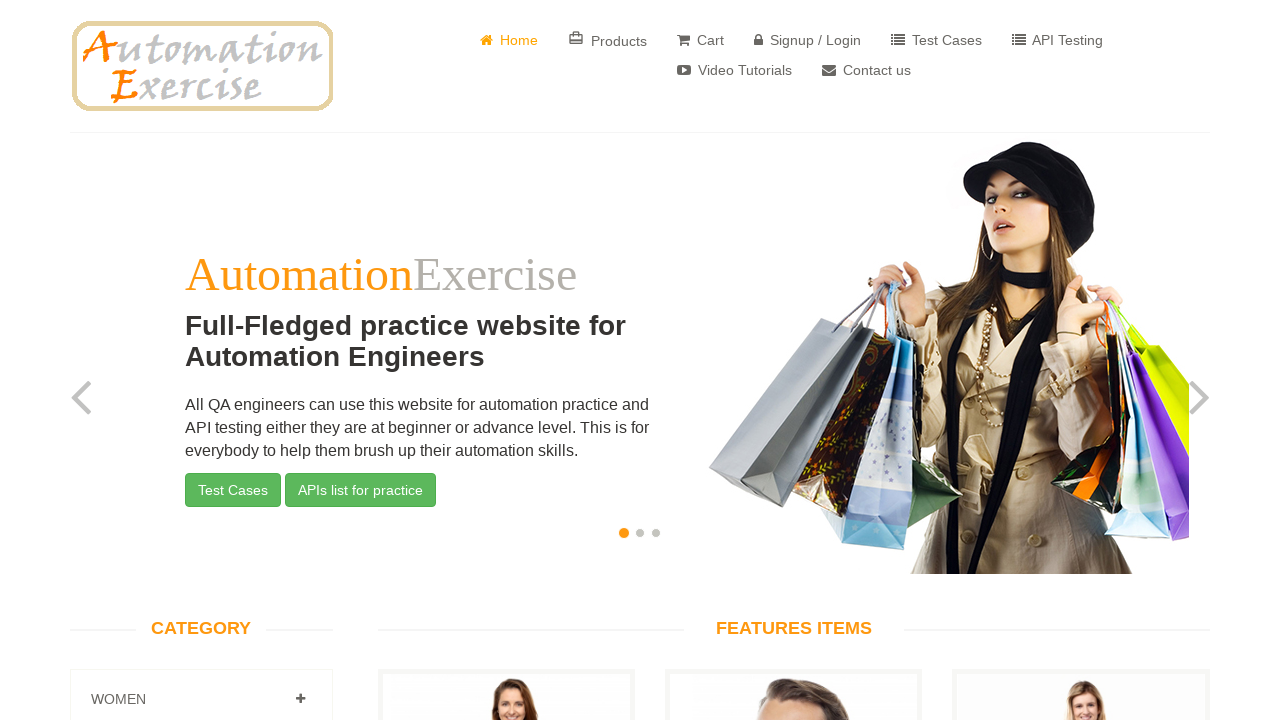

Retrieved category name: 
										
											
											Men
										
									
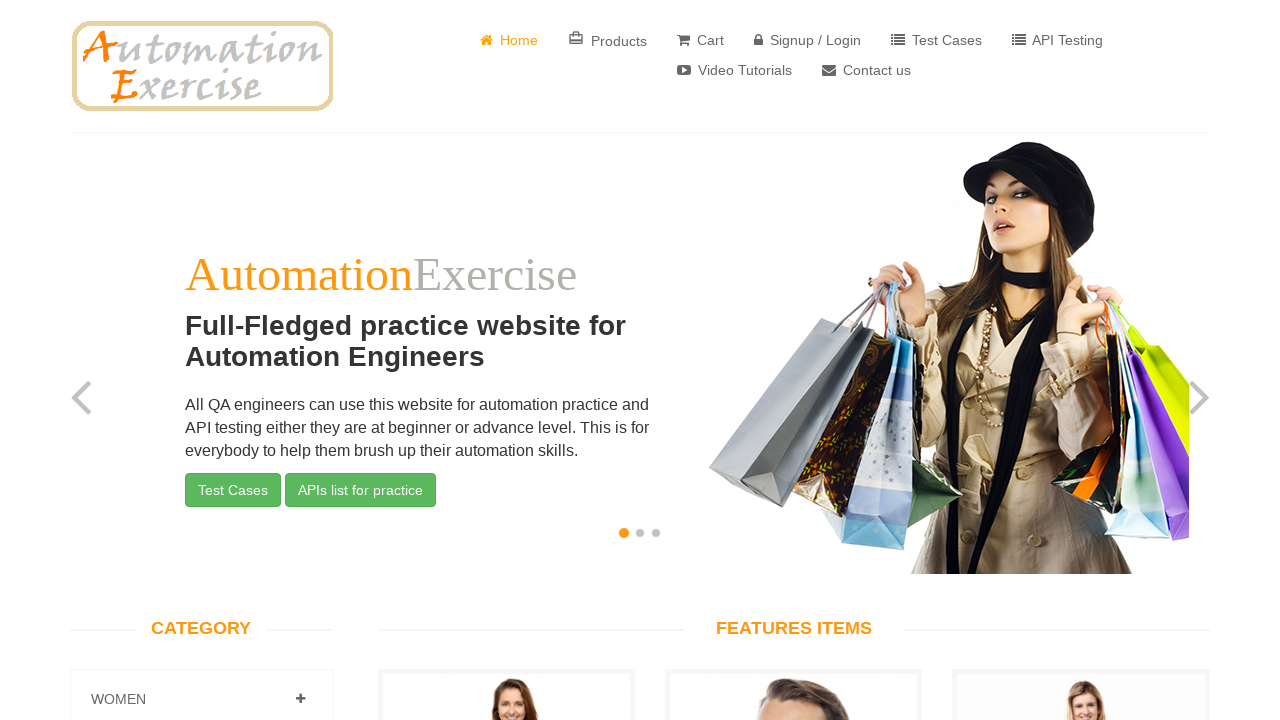

Retrieved category name: 
										
											
											Kids
										
									
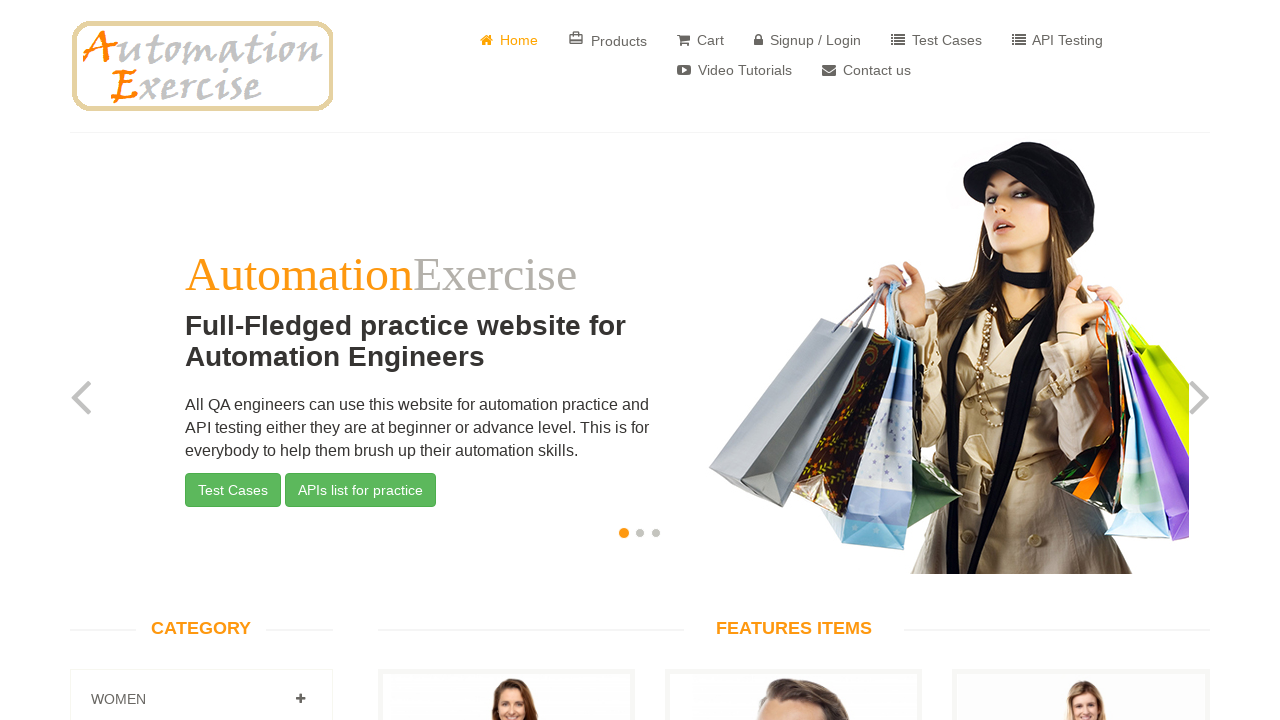

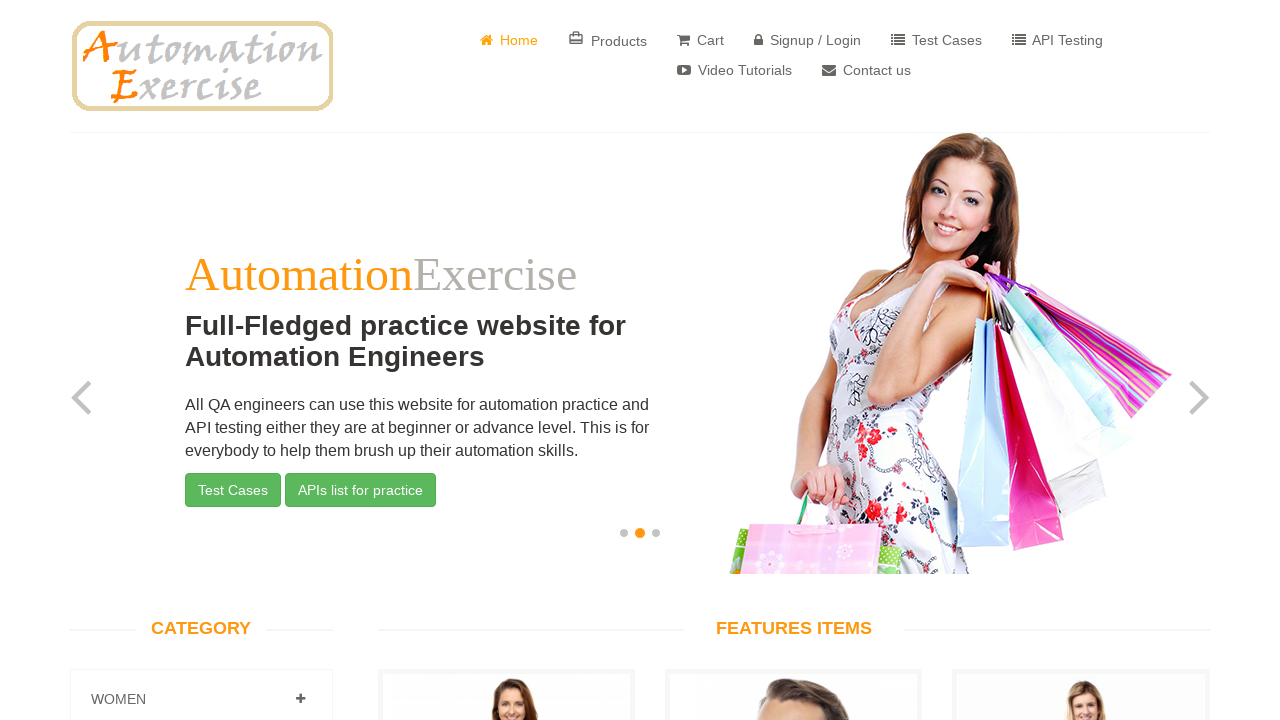